Tests JavaScript prompt alert handling by clicking a button to trigger a prompt, entering text into the alert input box, accepting it, and verifying the result is displayed on the page.

Starting URL: https://the-internet.herokuapp.com/javascript_alerts

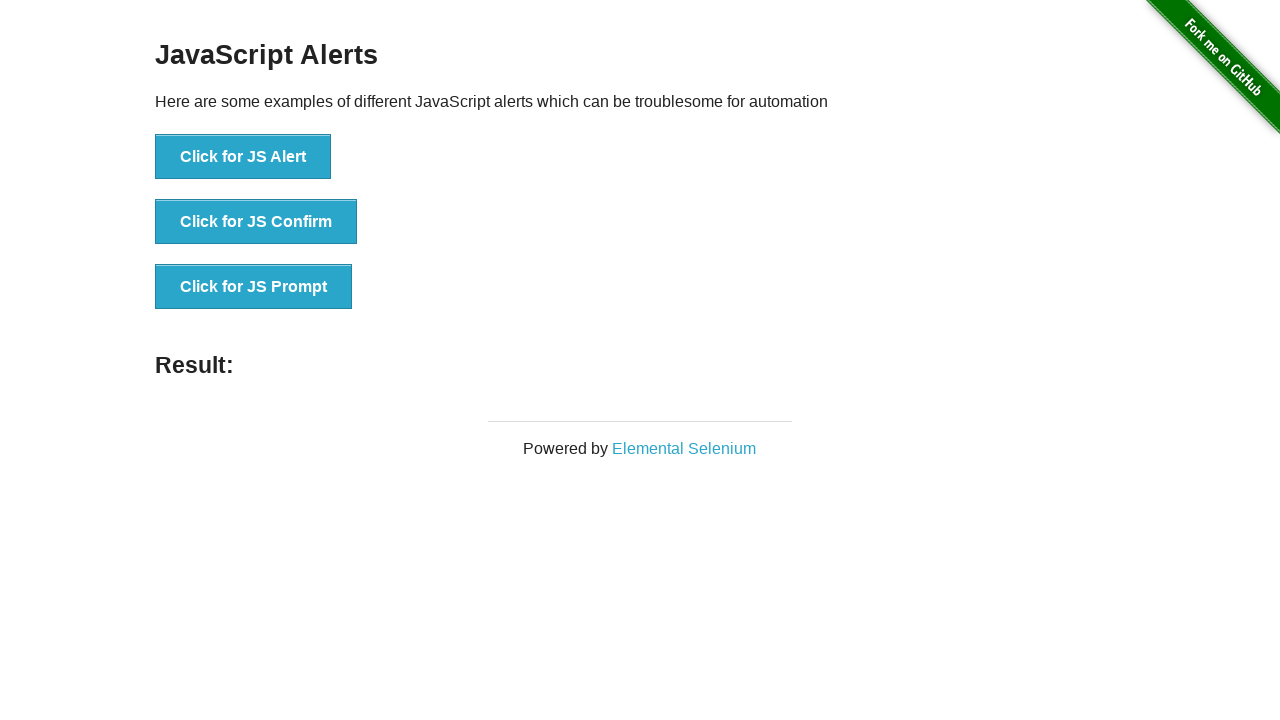

Clicked 'Click for JS Prompt' button to trigger JavaScript prompt alert at (254, 287) on xpath=//button[normalize-space()='Click for JS Prompt']
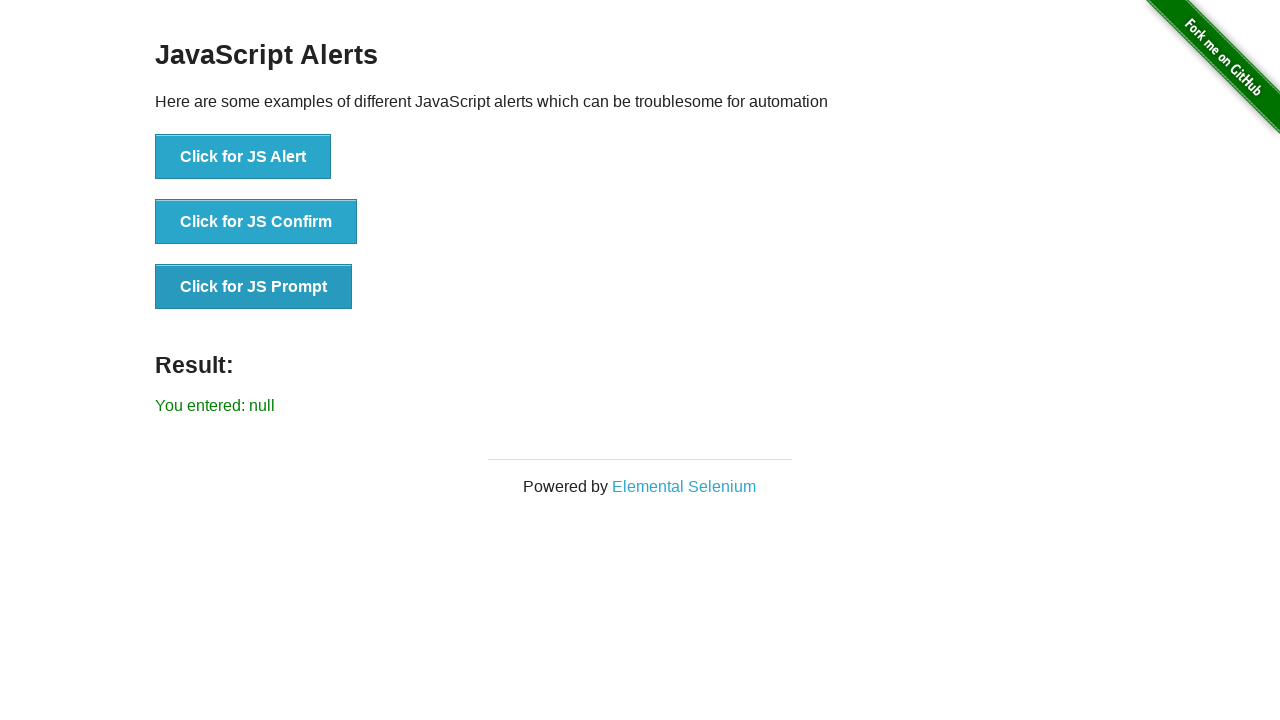

Set up dialog handler to accept prompt and enter 'Maria Johnson'
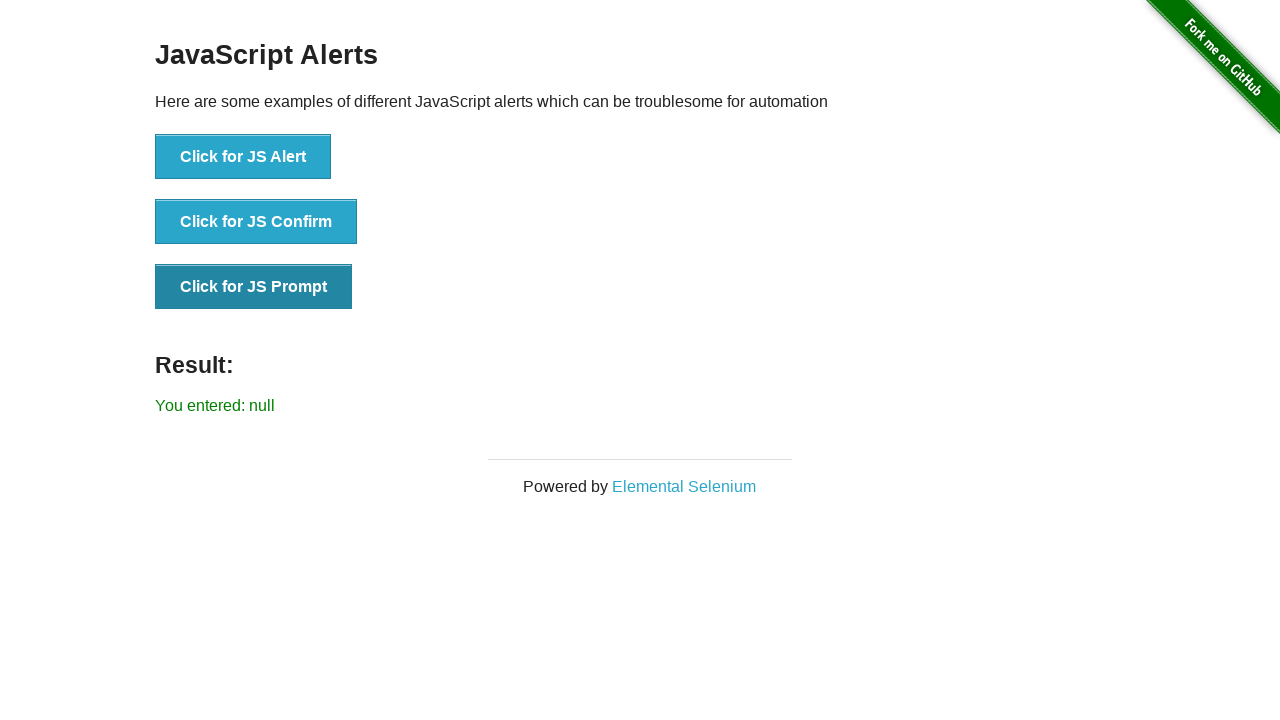

Clicked 'Click for JS Prompt' button again to trigger the dialog at (254, 287) on xpath=//button[normalize-space()='Click for JS Prompt']
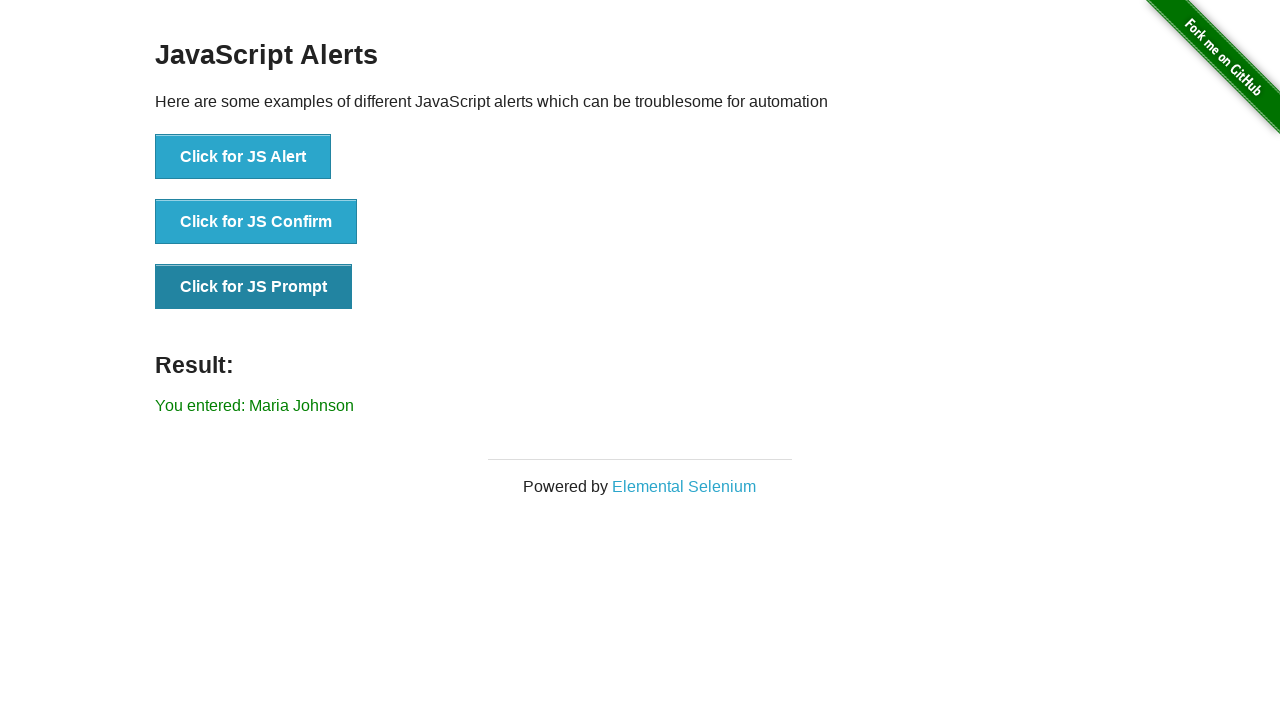

Result text element loaded on the page
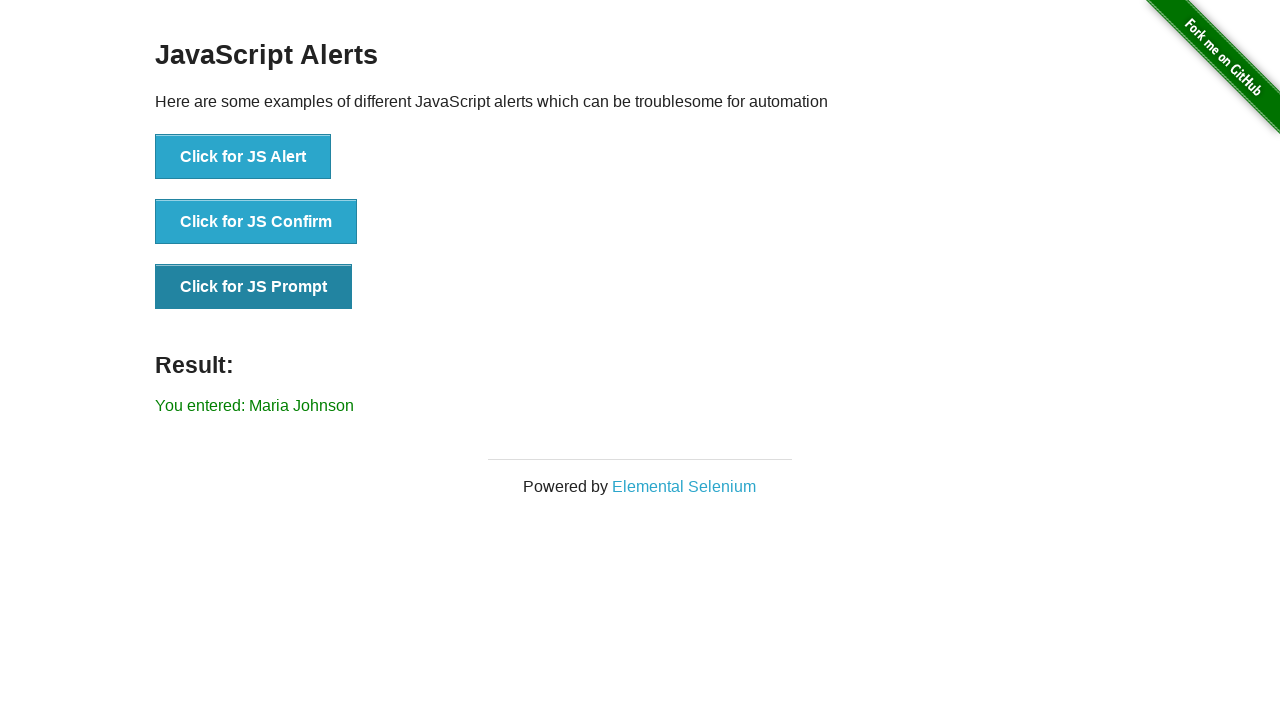

Retrieved result text from the page
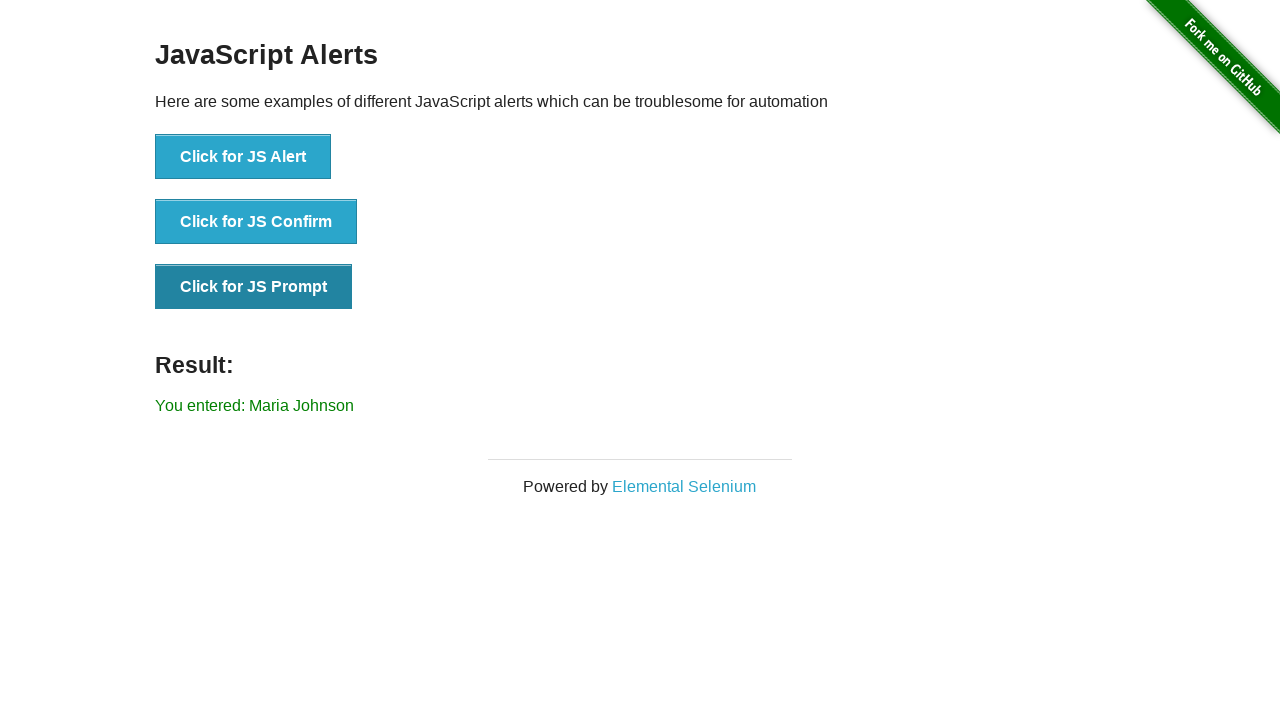

Verified that result text contains 'You entered: Maria Johnson'
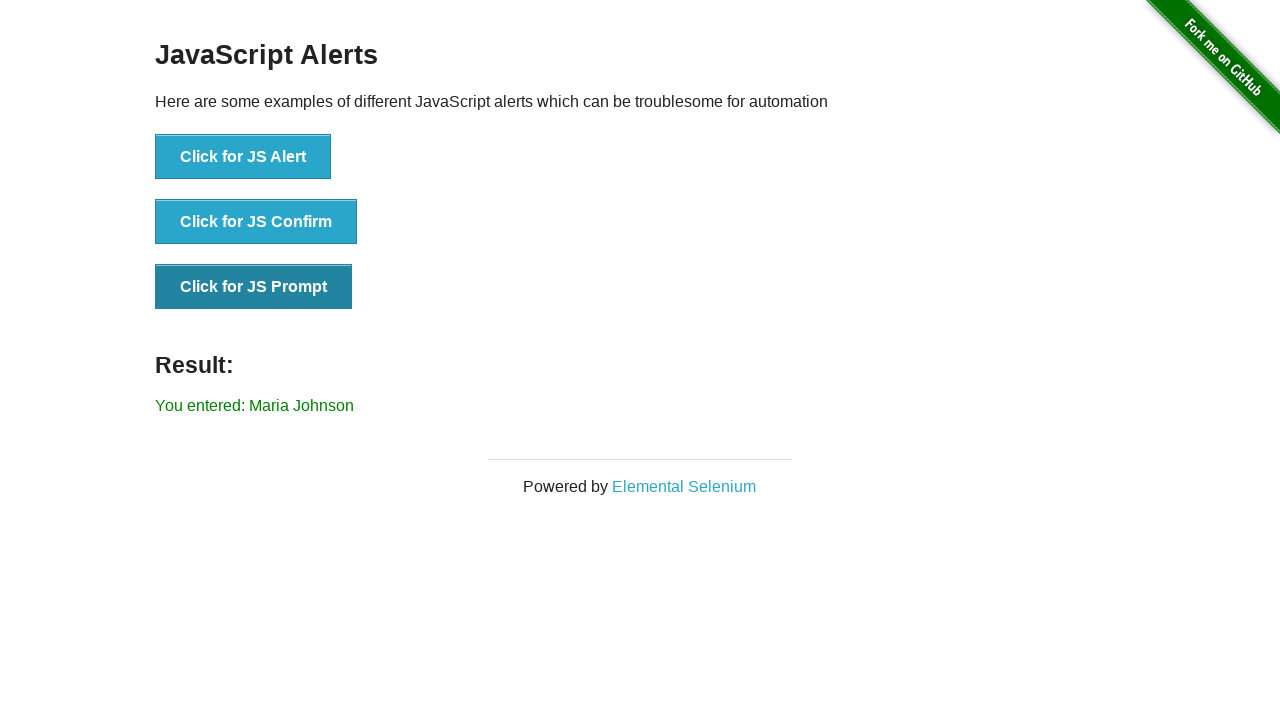

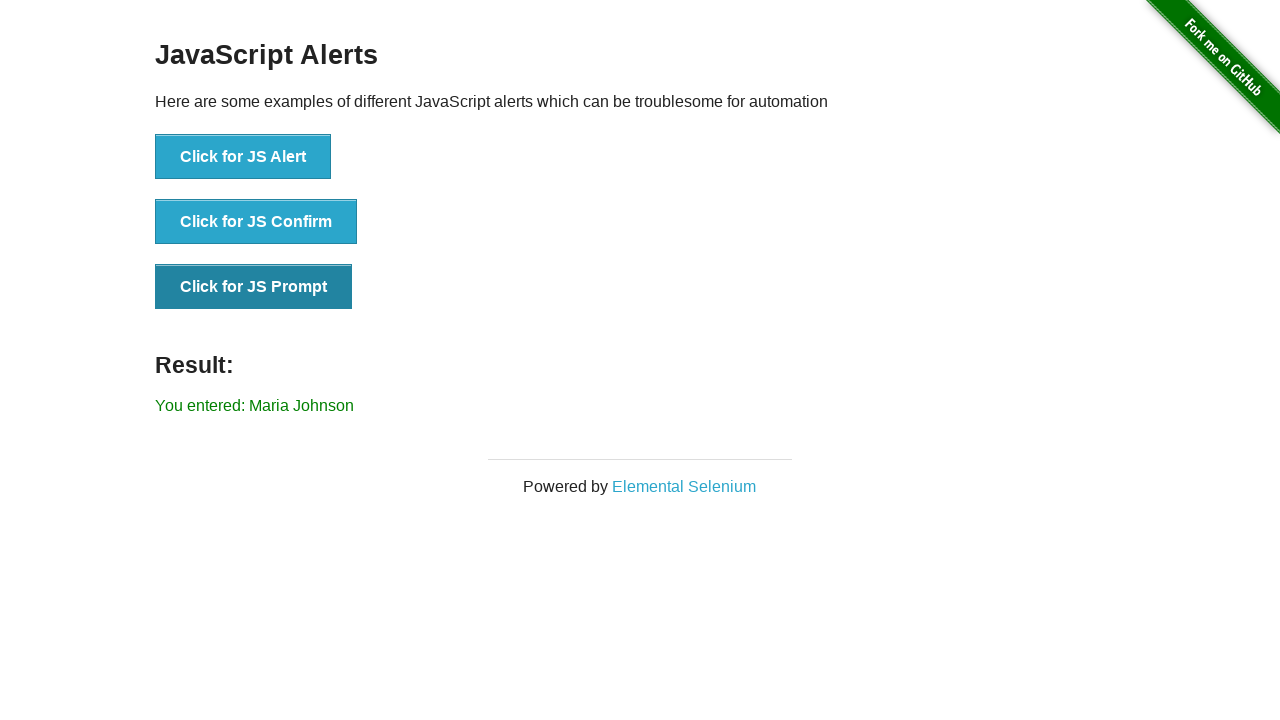